Tests number input field by typing numeric characters "12345" and verifying the input accepts them

Starting URL: http://the-internet.herokuapp.com

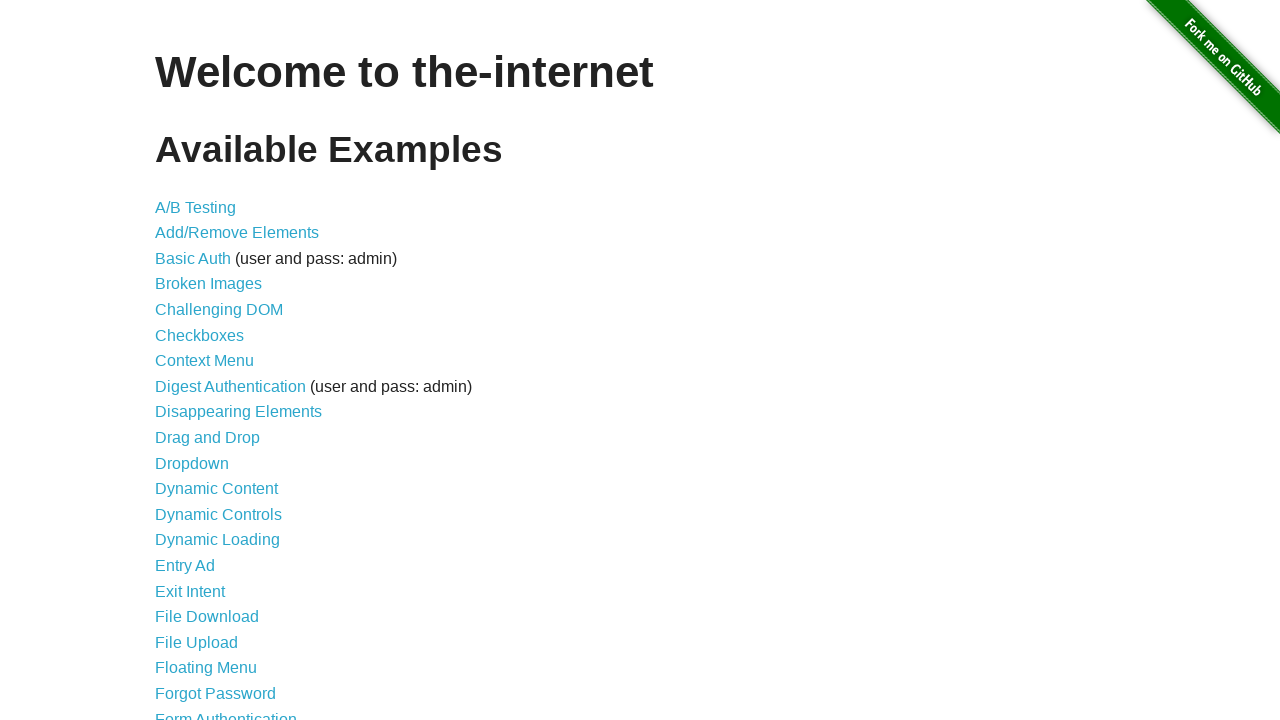

Clicked on Inputs link to navigate to inputs page at (176, 361) on text=Inputs
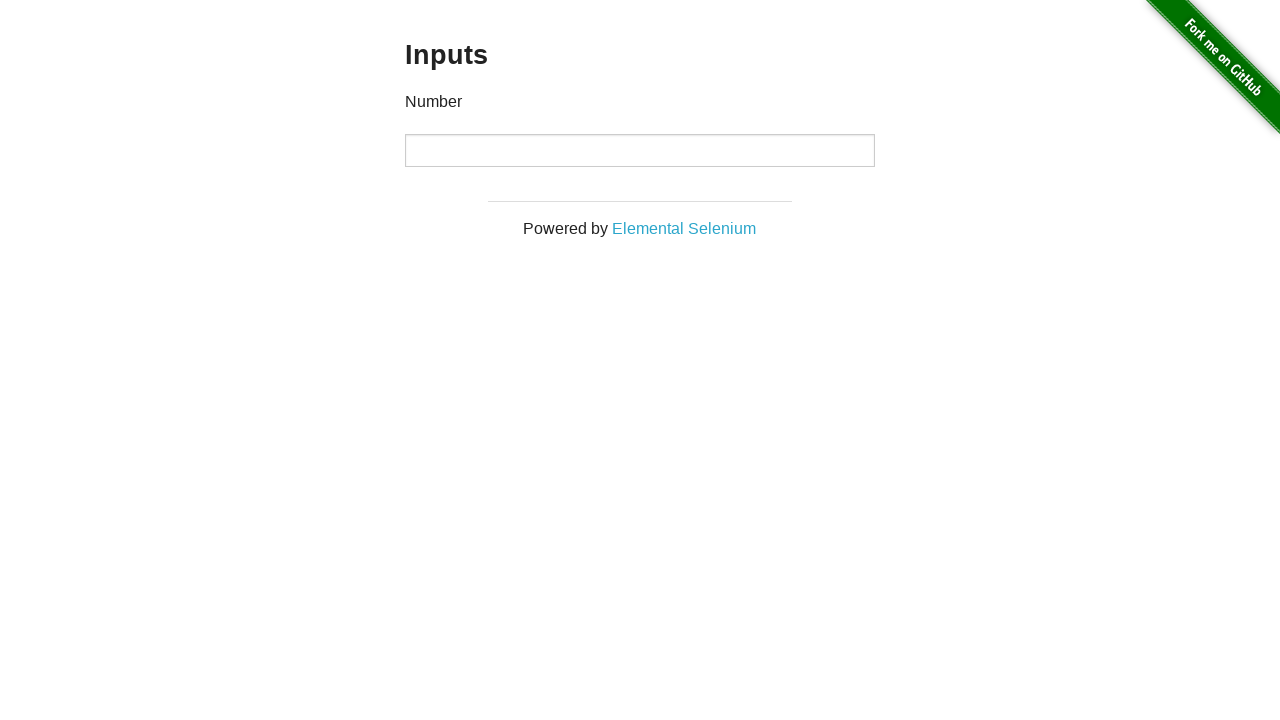

Input field is now visible
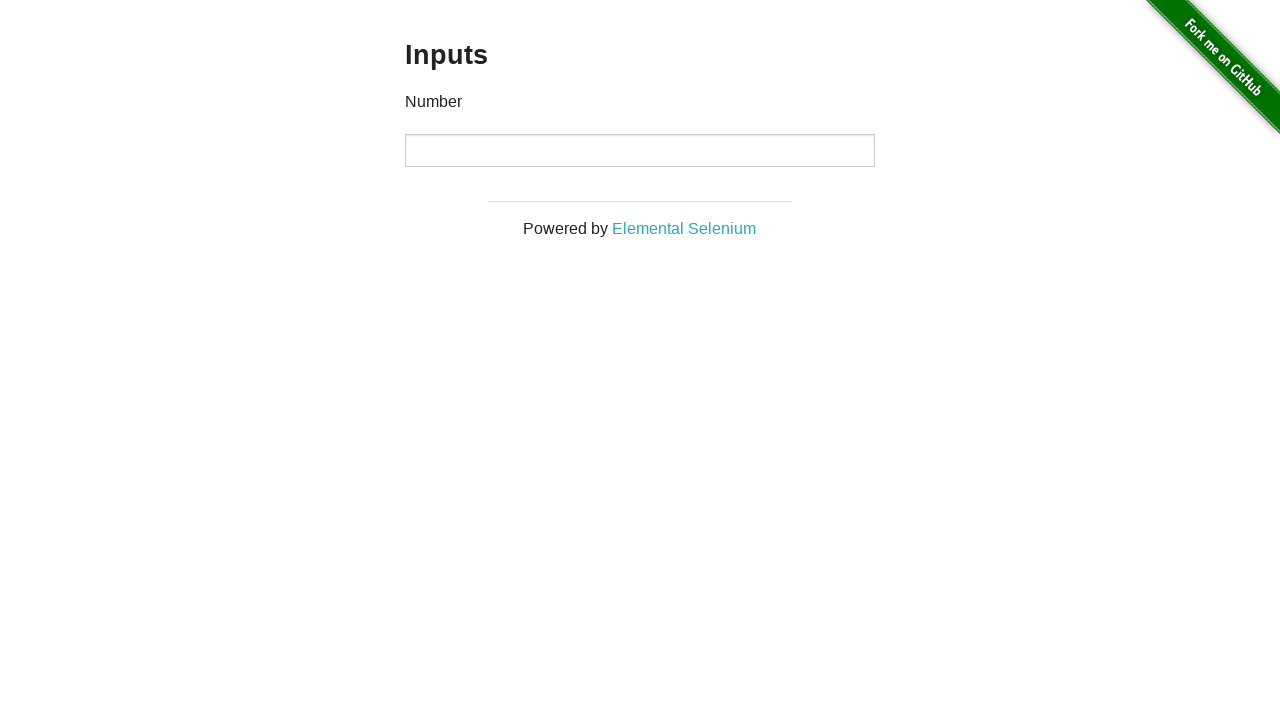

Typed numeric characters '12345' into the input field on input
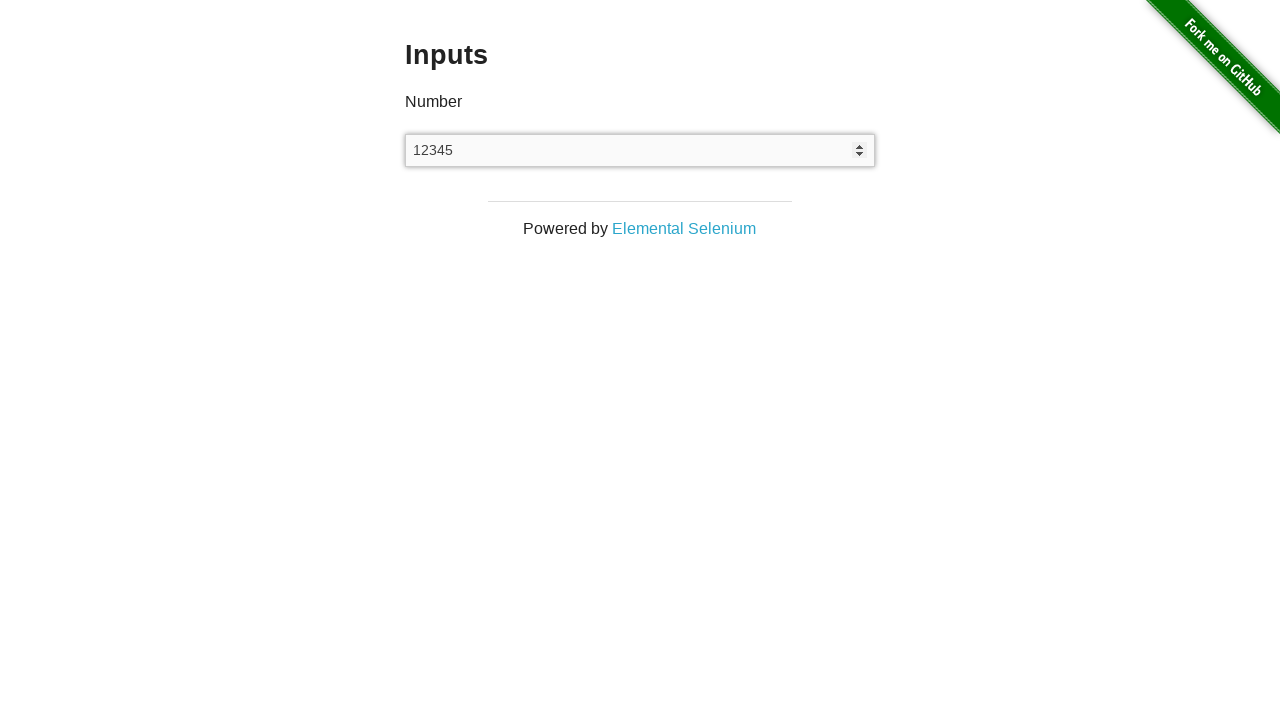

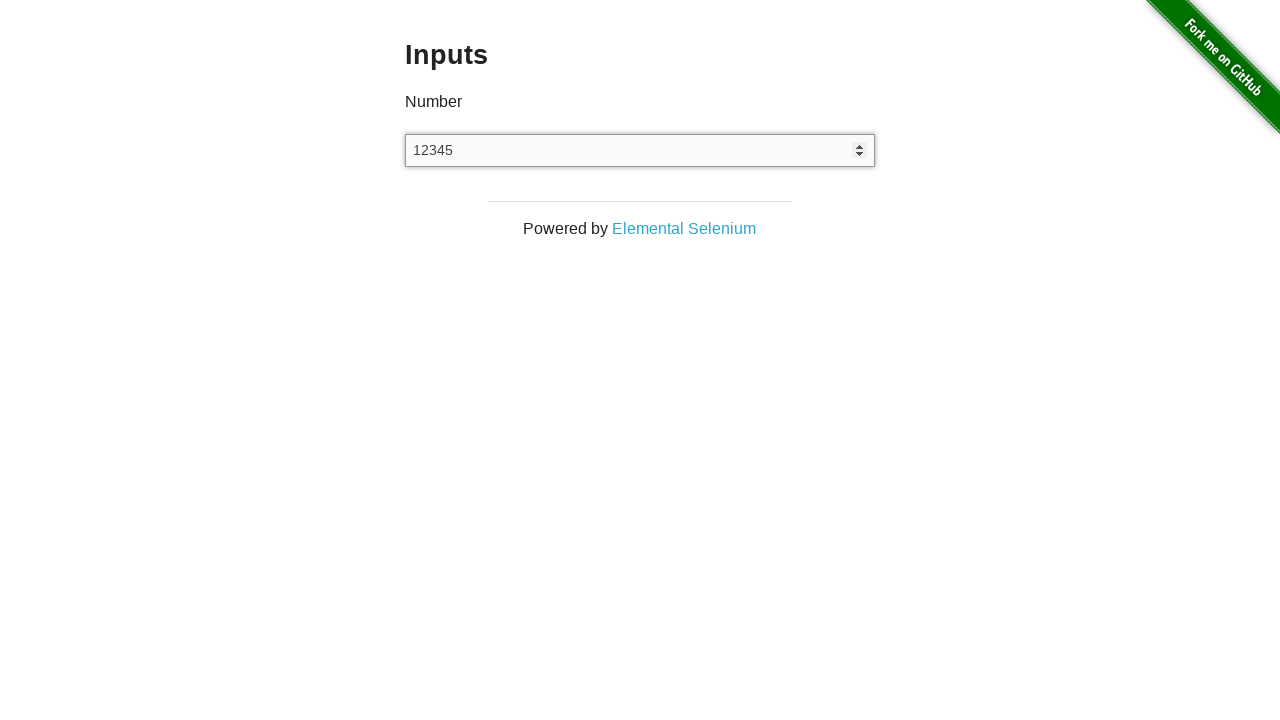